Tests max single byte value (255) boundary case by inputting equivalent values in all bases and verifying consistent results.

Starting URL: https://www.001236.xyz/en/base

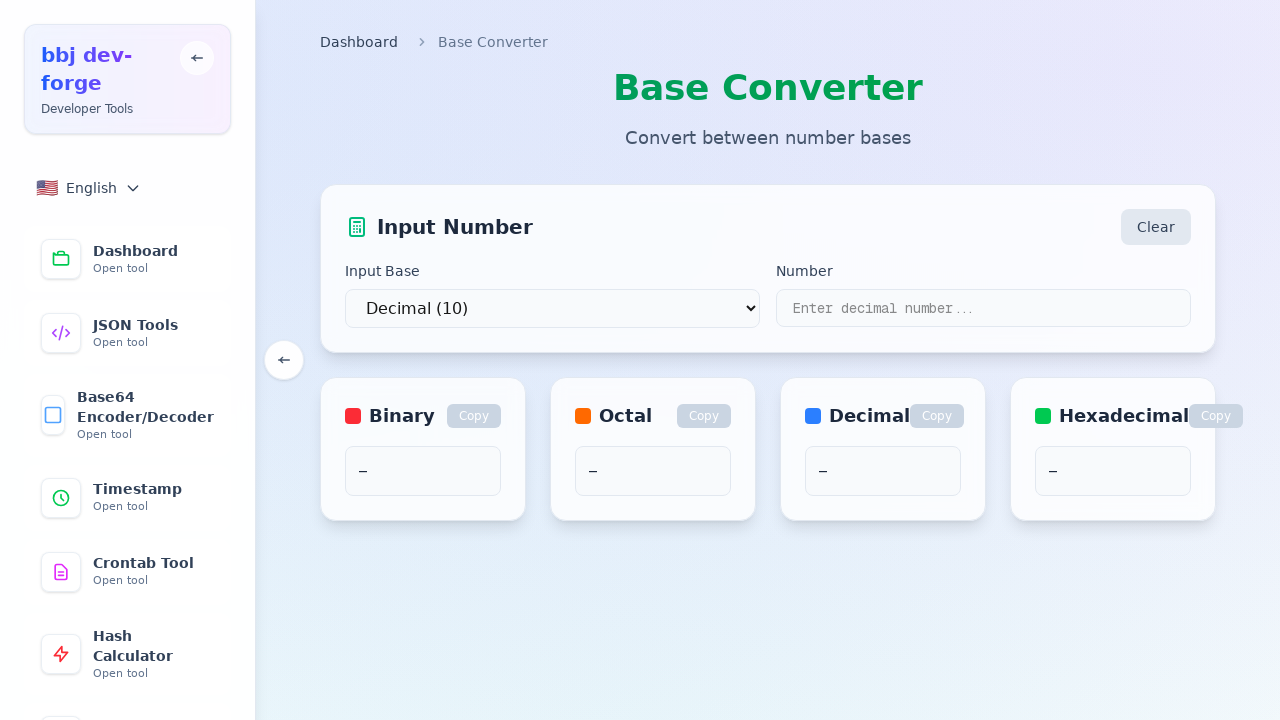

Selected binary (base 2) from dropdown on select
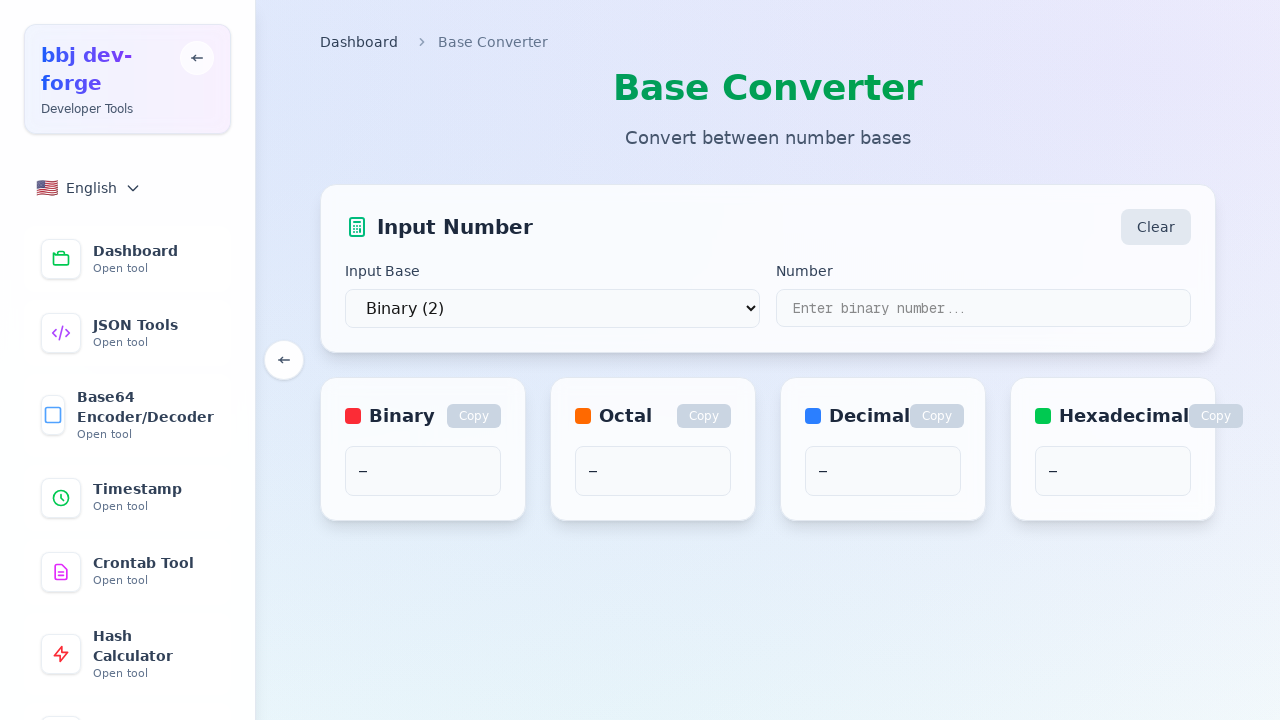

Entered binary value '11111111' (255 in decimal) on input[type='text']
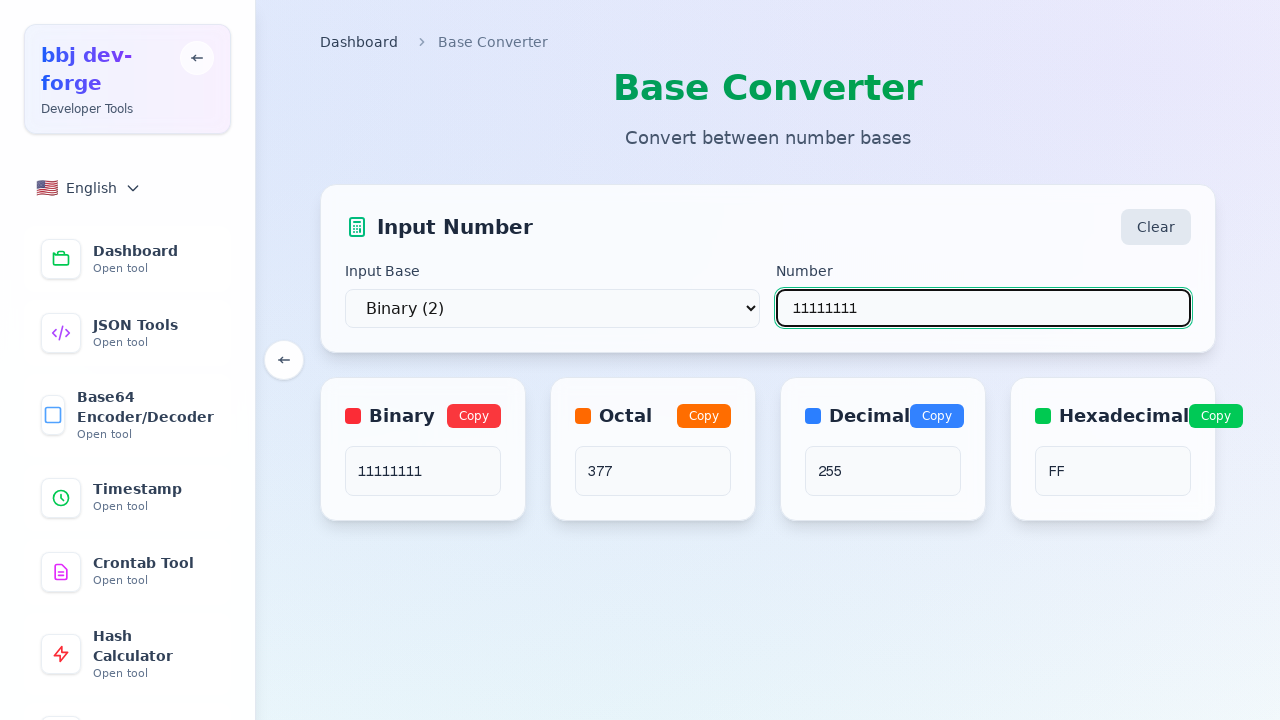

Waited 500ms for conversion to complete
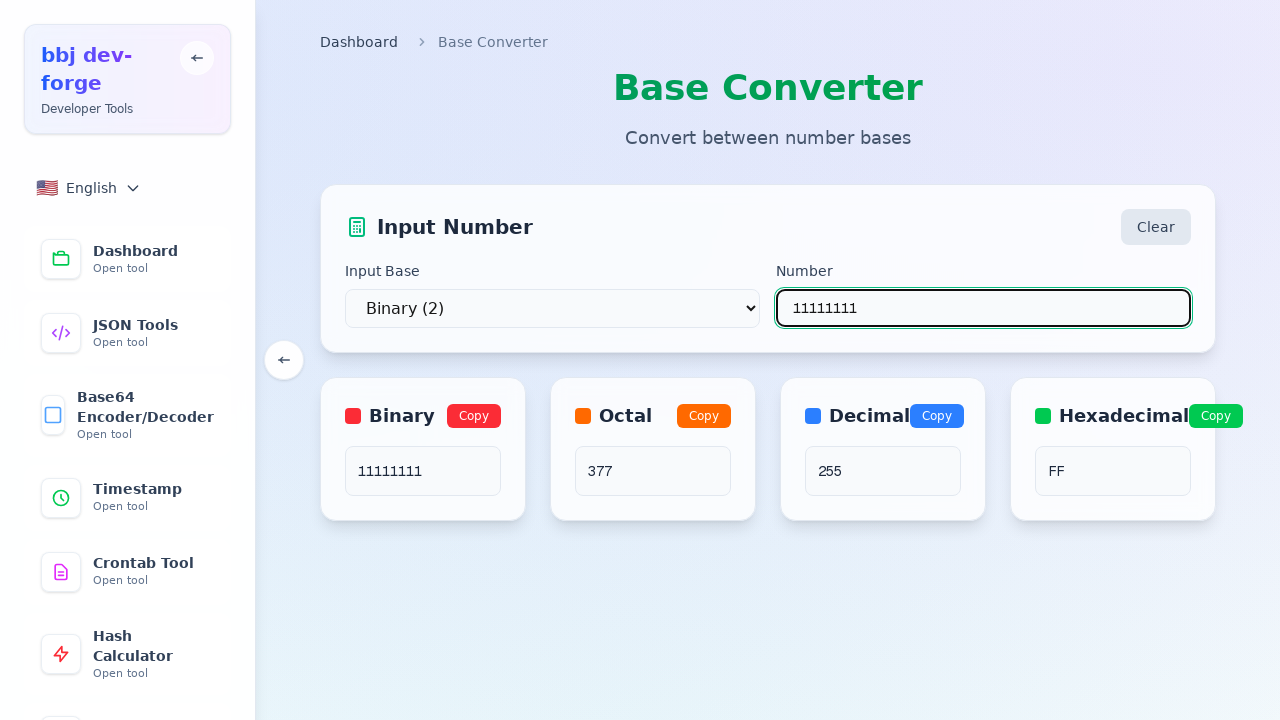

Verified binary conversion result equals 255
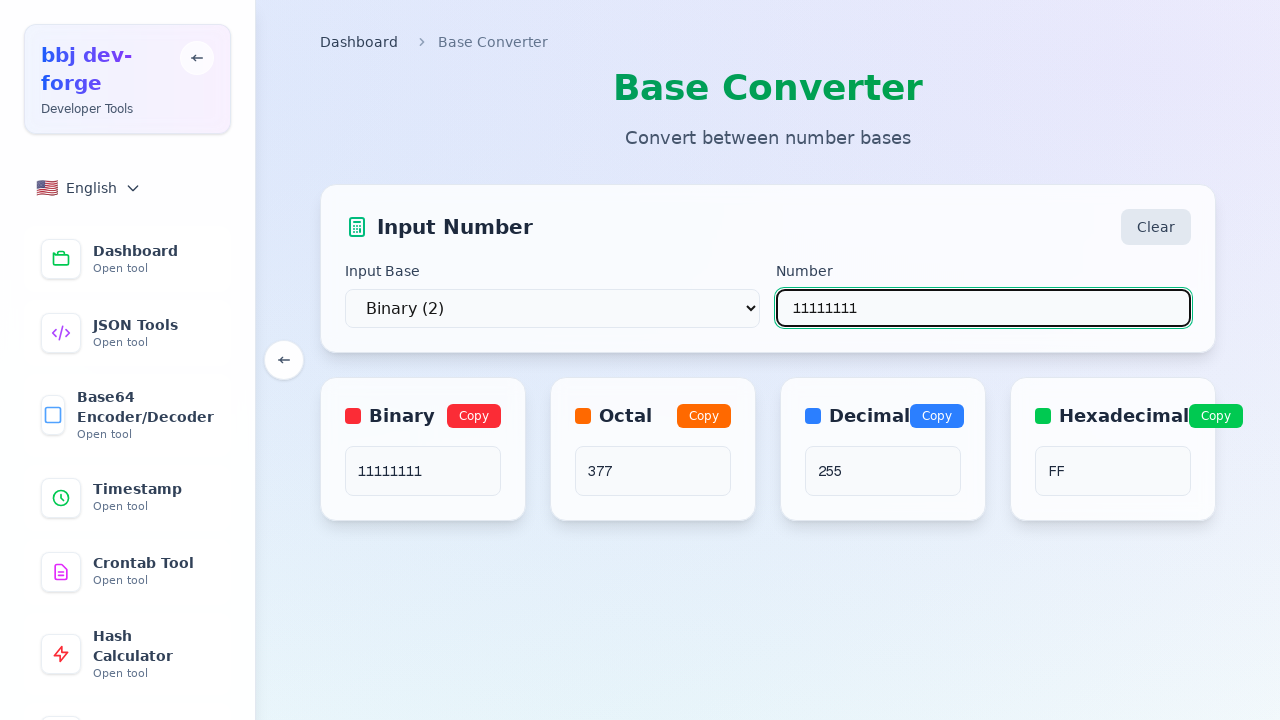

Selected octal (base 8) from dropdown on select
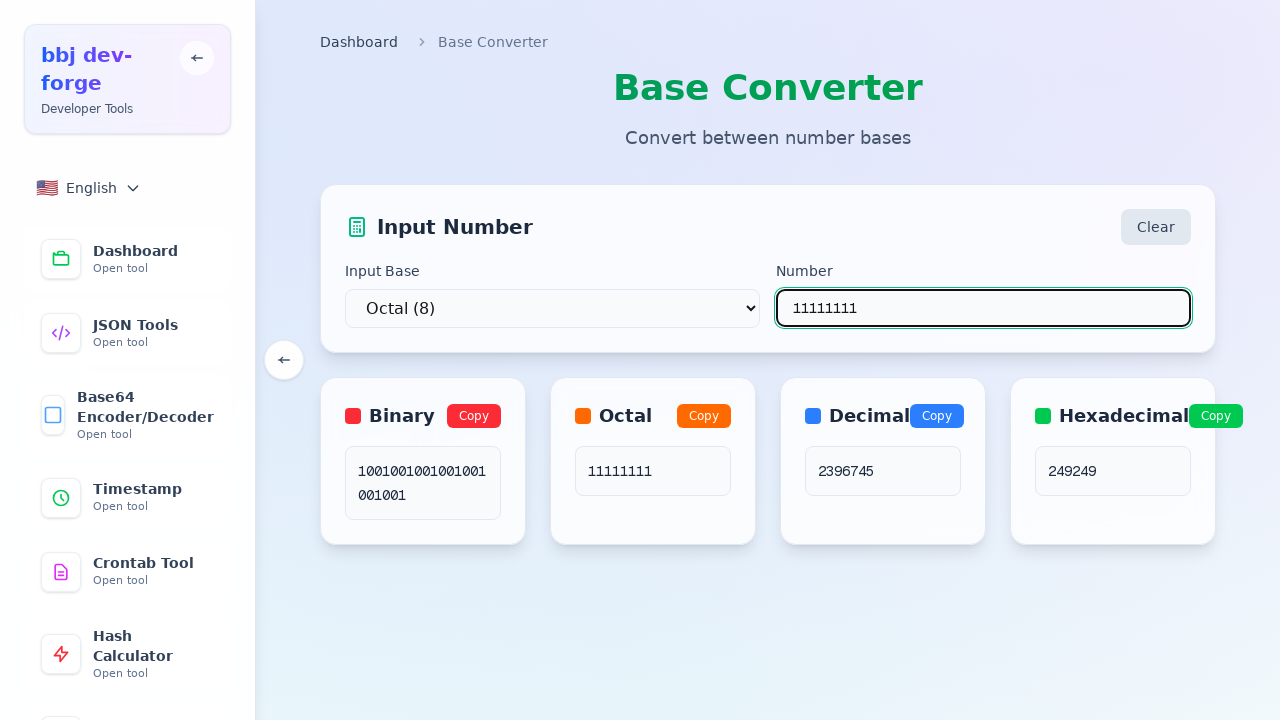

Entered octal value '377' (255 in decimal) on input[type='text']
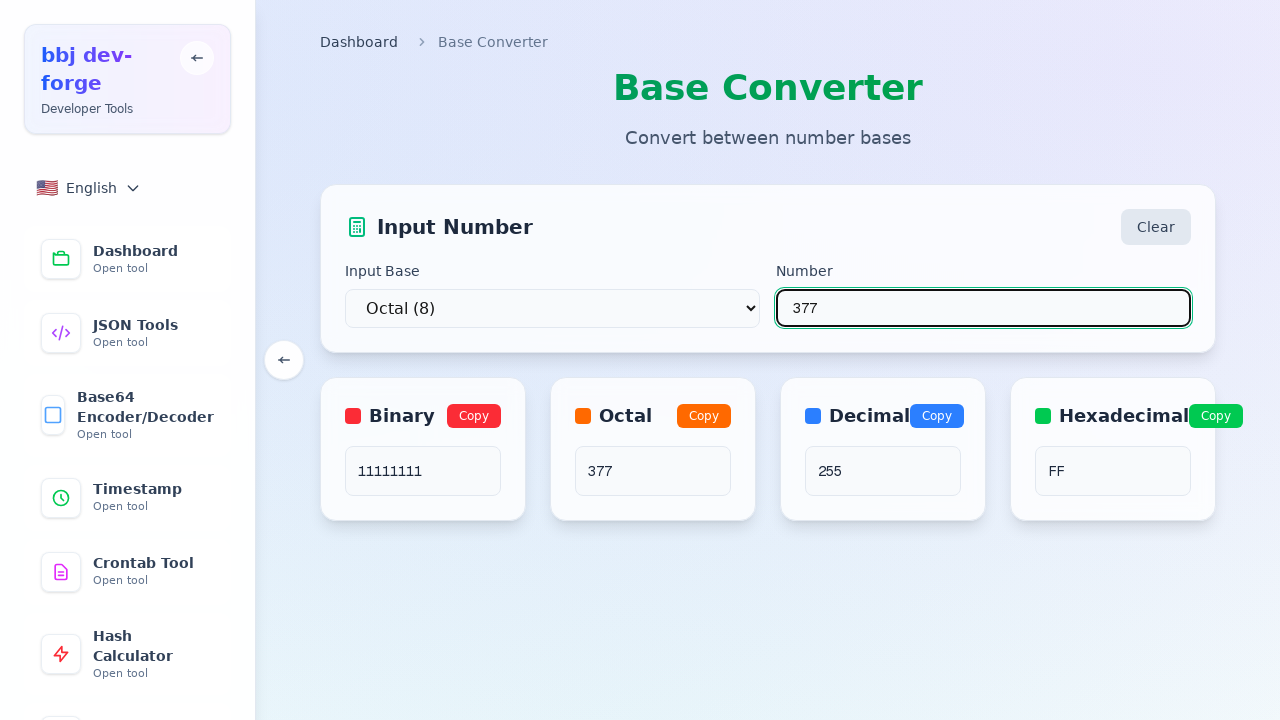

Waited 500ms for conversion to complete
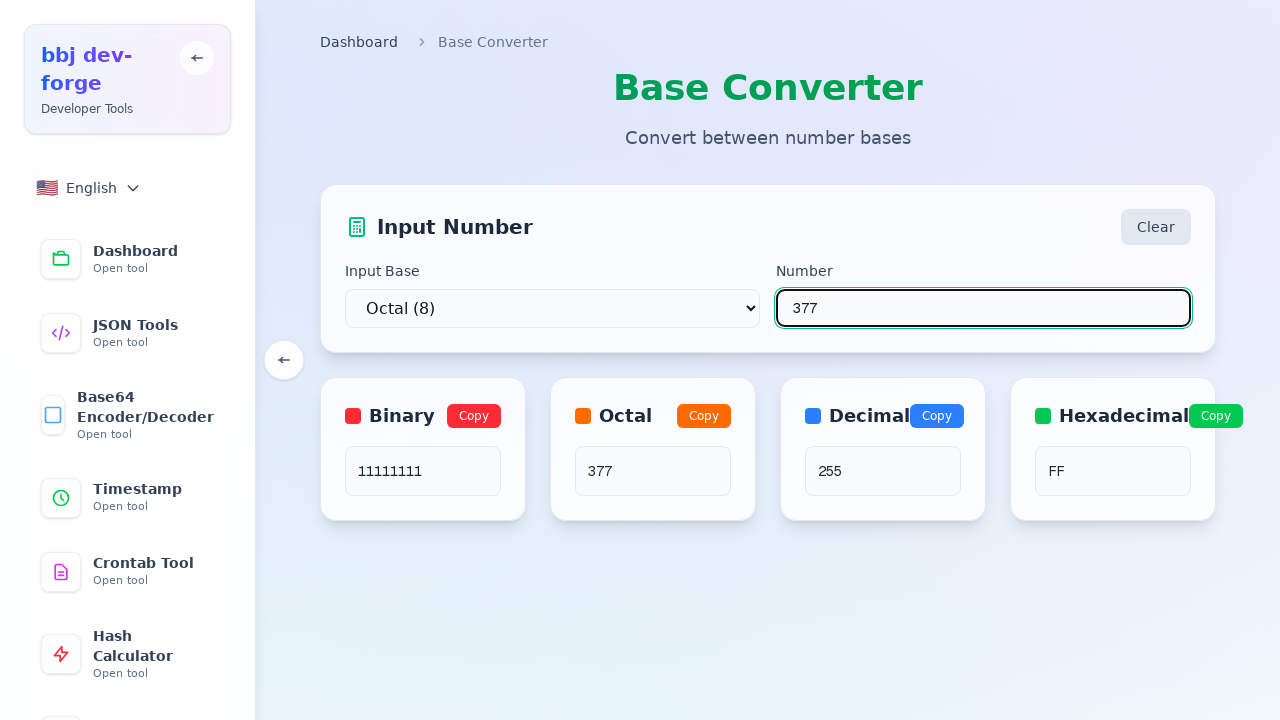

Verified octal conversion result equals 255
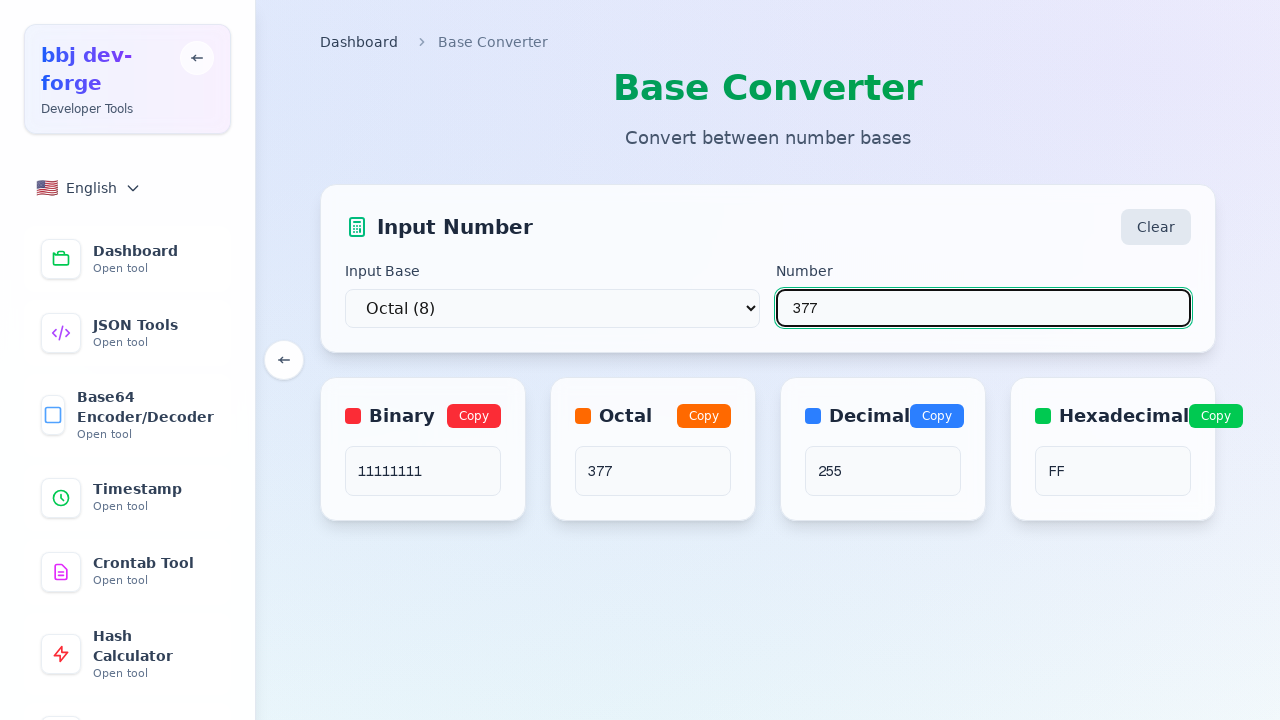

Selected decimal (base 10) from dropdown on select
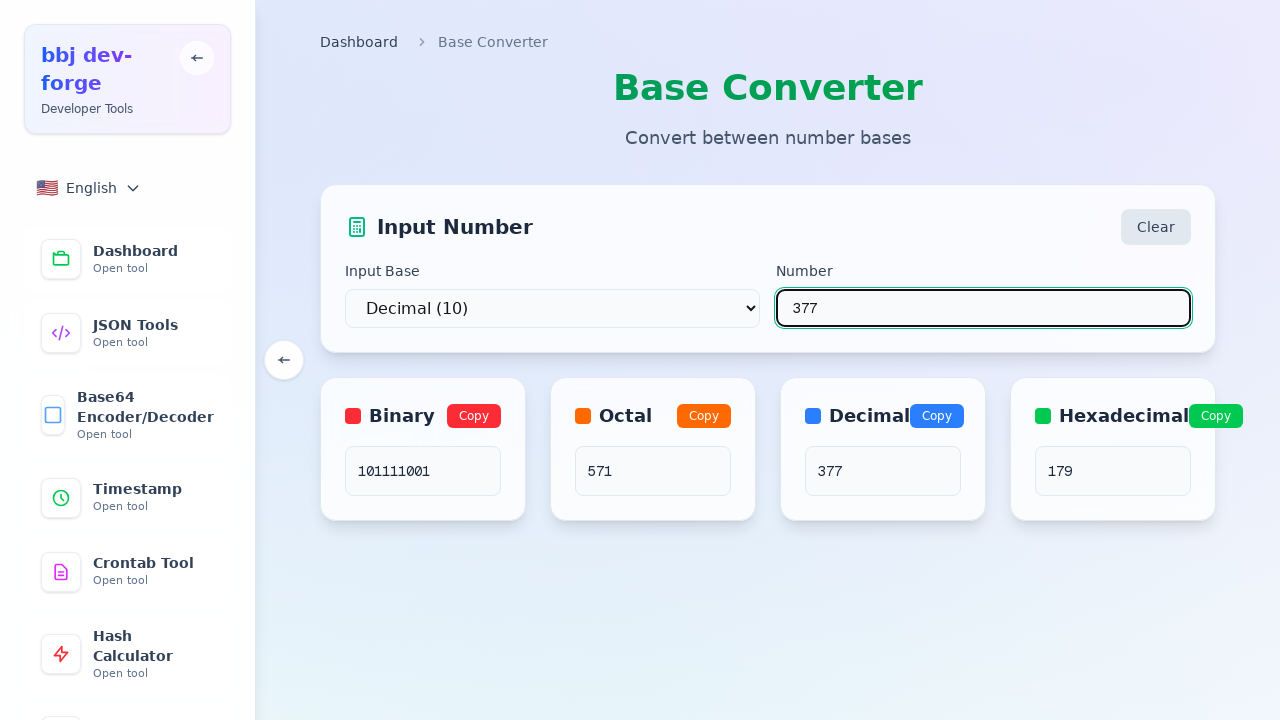

Entered decimal value '255' on input[type='text']
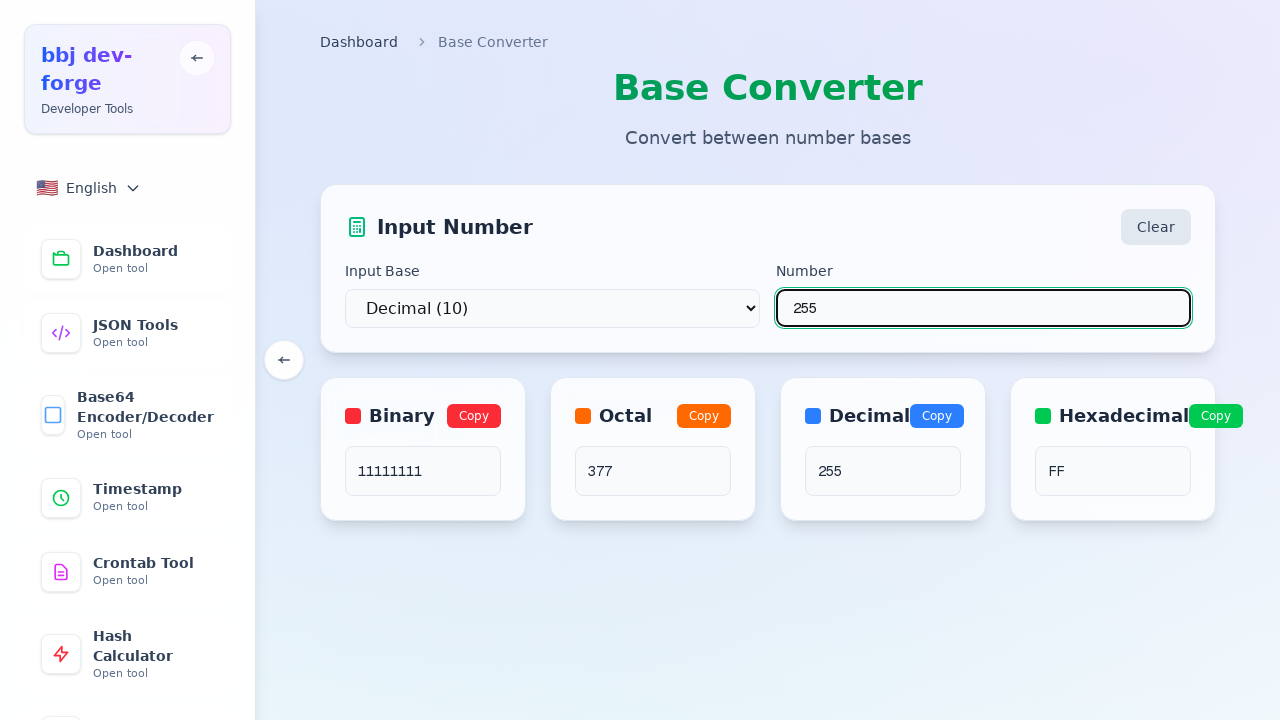

Waited 500ms for conversion to complete
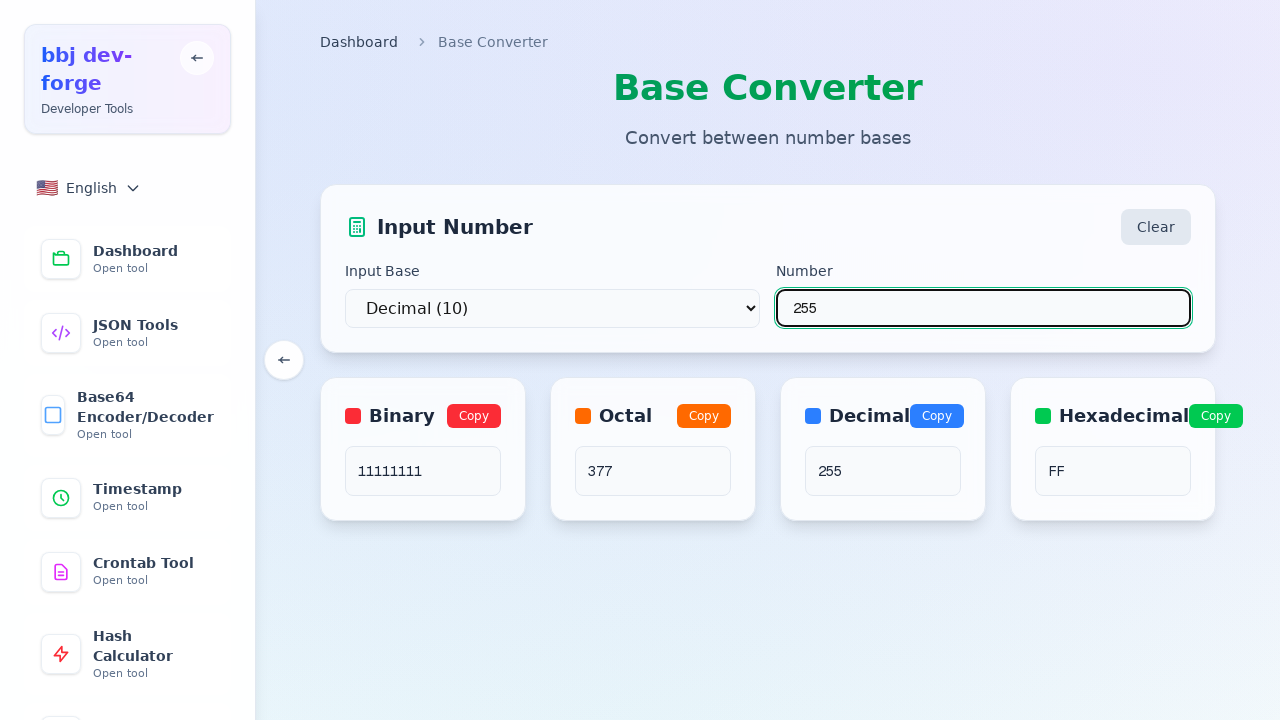

Verified decimal conversion result equals 255
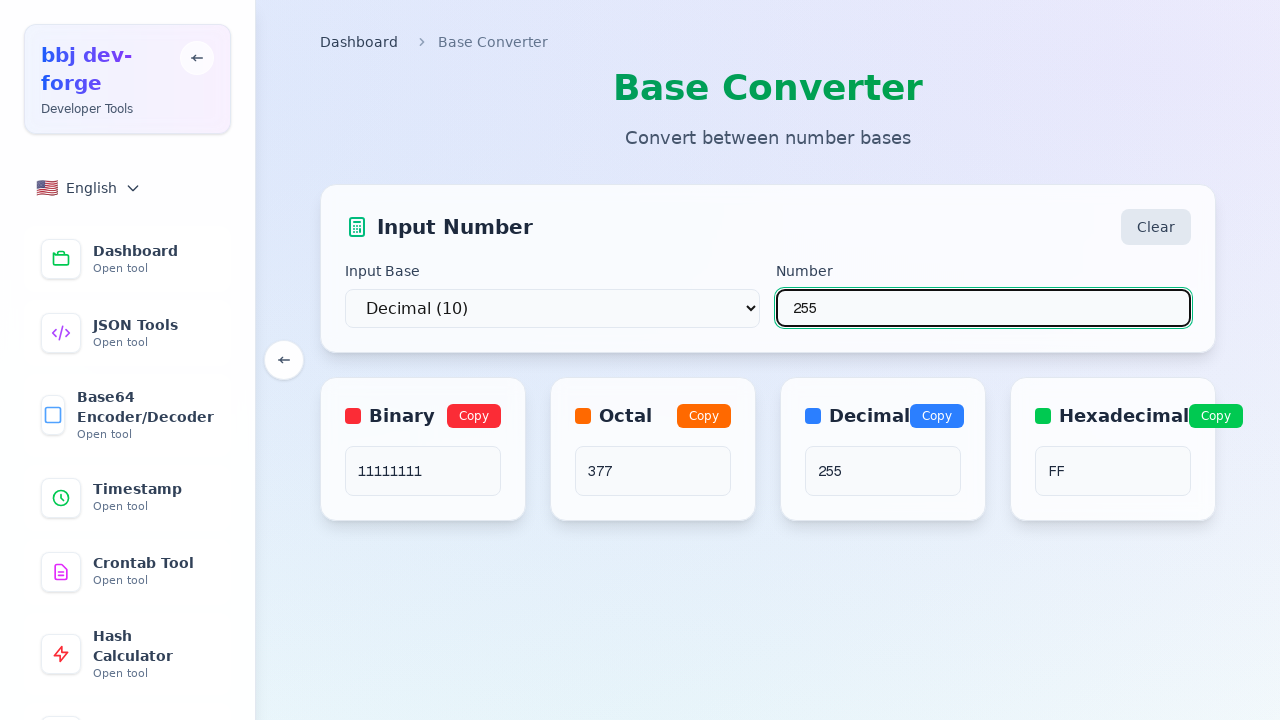

Selected hexadecimal (base 16) from dropdown on select
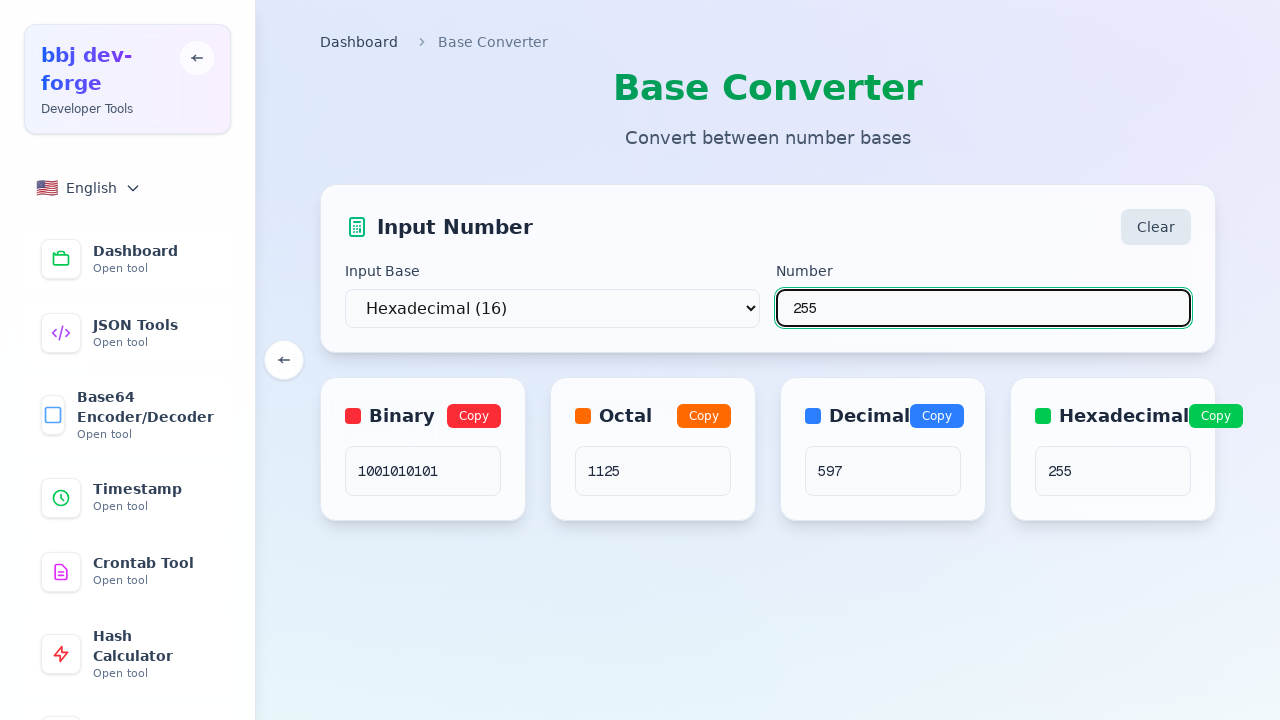

Entered hexadecimal value 'FF' (255 in decimal) on input[type='text']
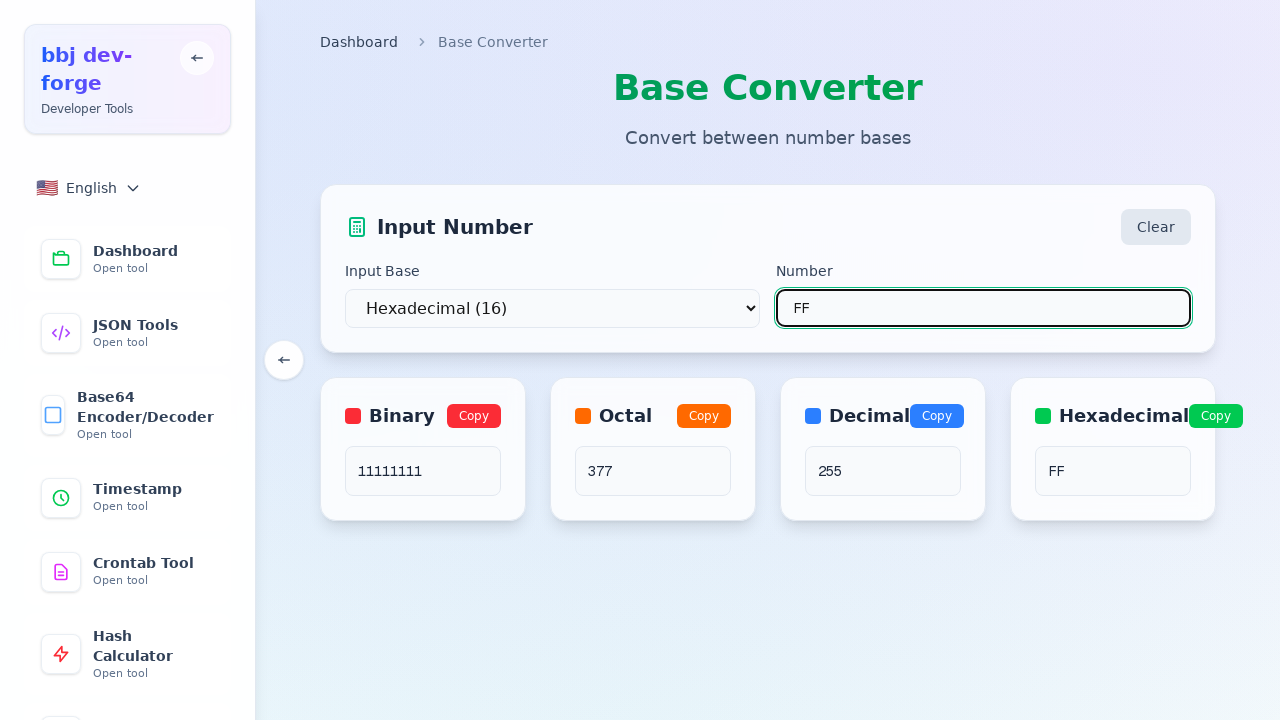

Waited 500ms for conversion to complete
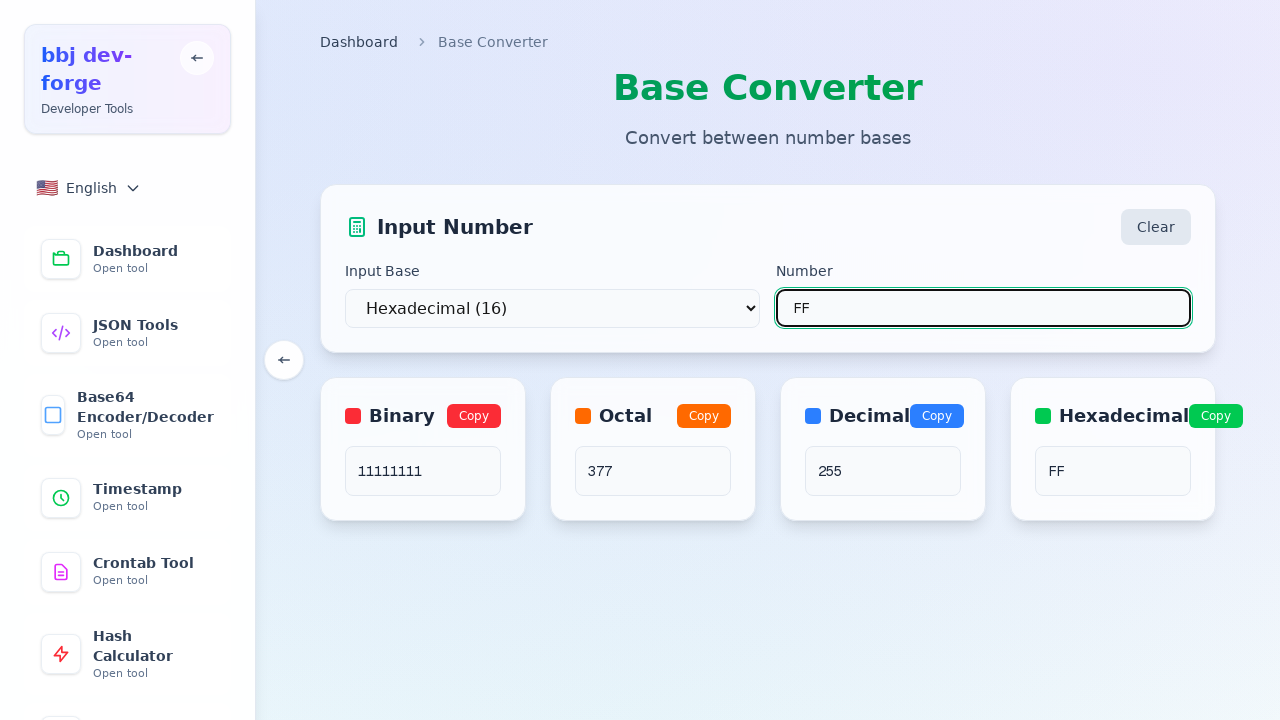

Verified hexadecimal conversion result equals 255
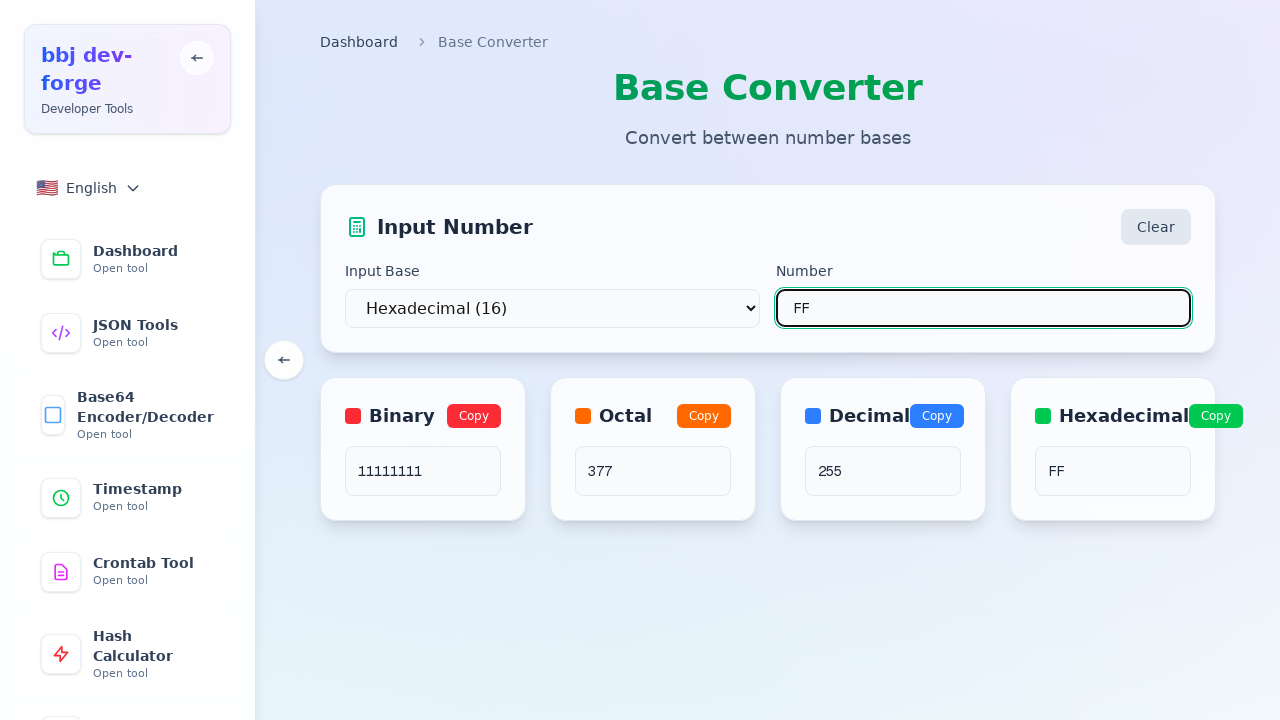

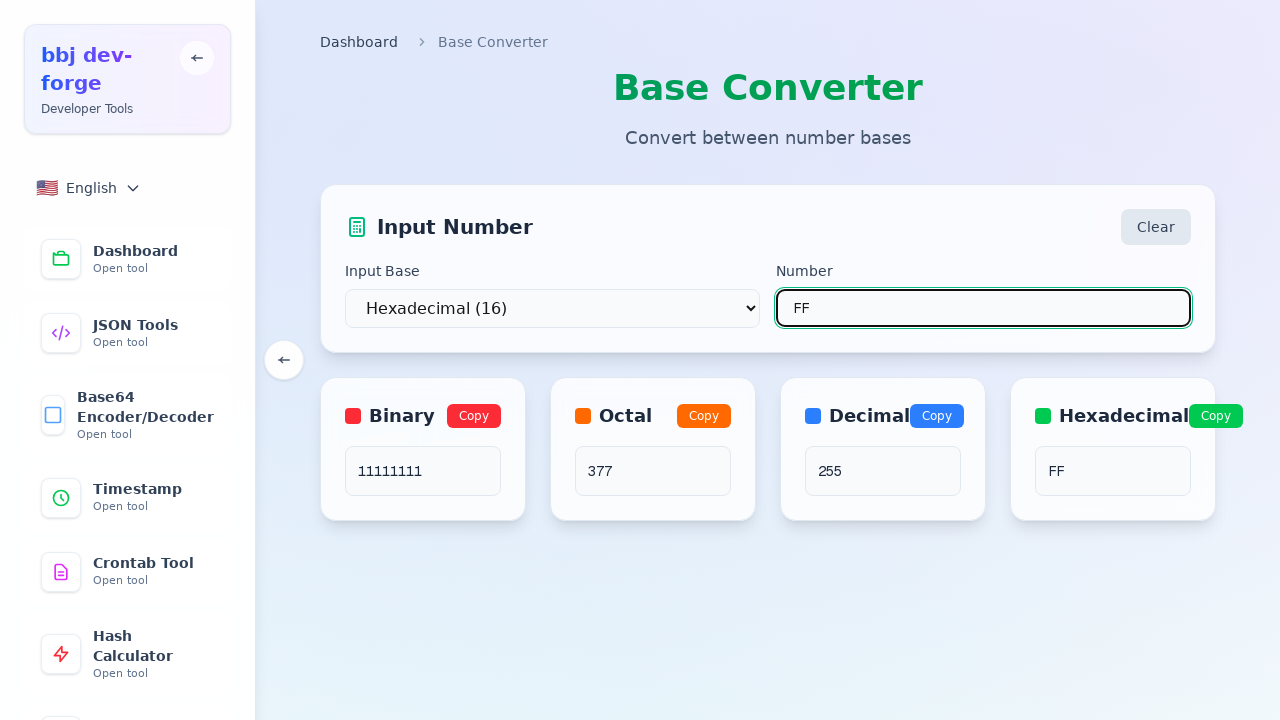